Tests dynamic dropdown/autocomplete functionality by typing a country name and selecting from suggestions

Starting URL: https://codenboxautomationlab.com/practice/

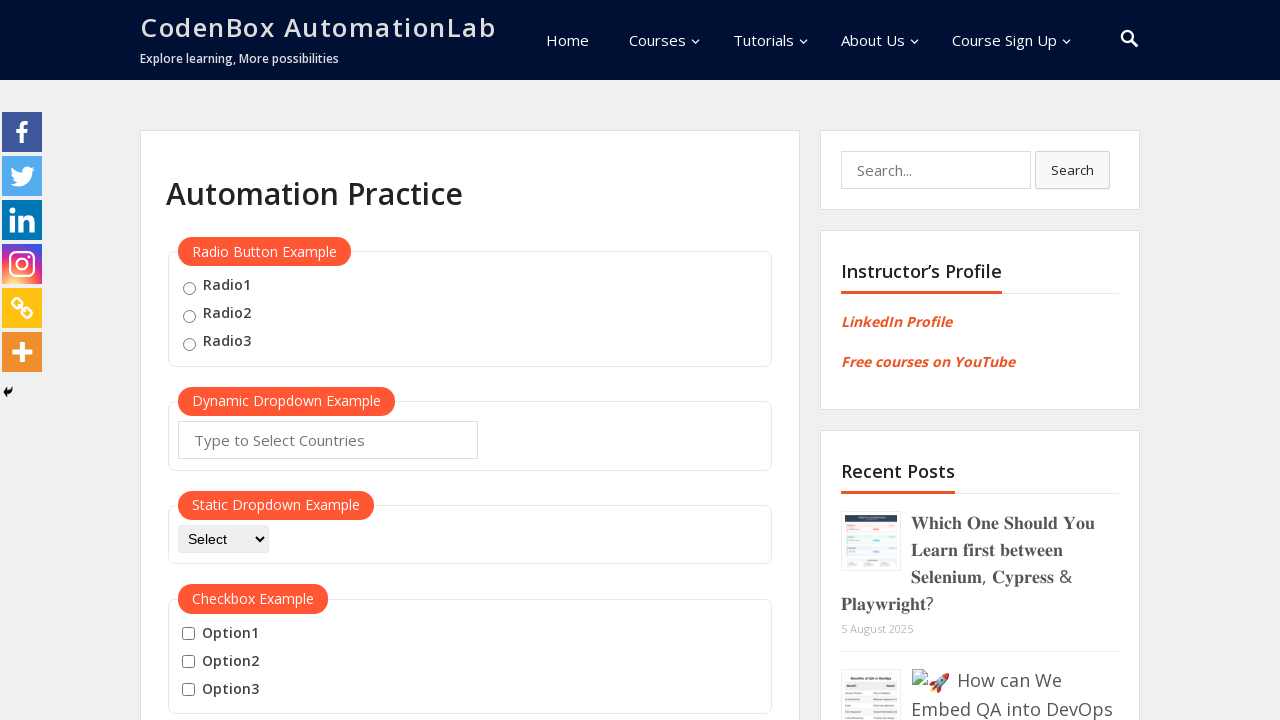

Typed 'Jor' into autocomplete field to filter countries on #autocomplete
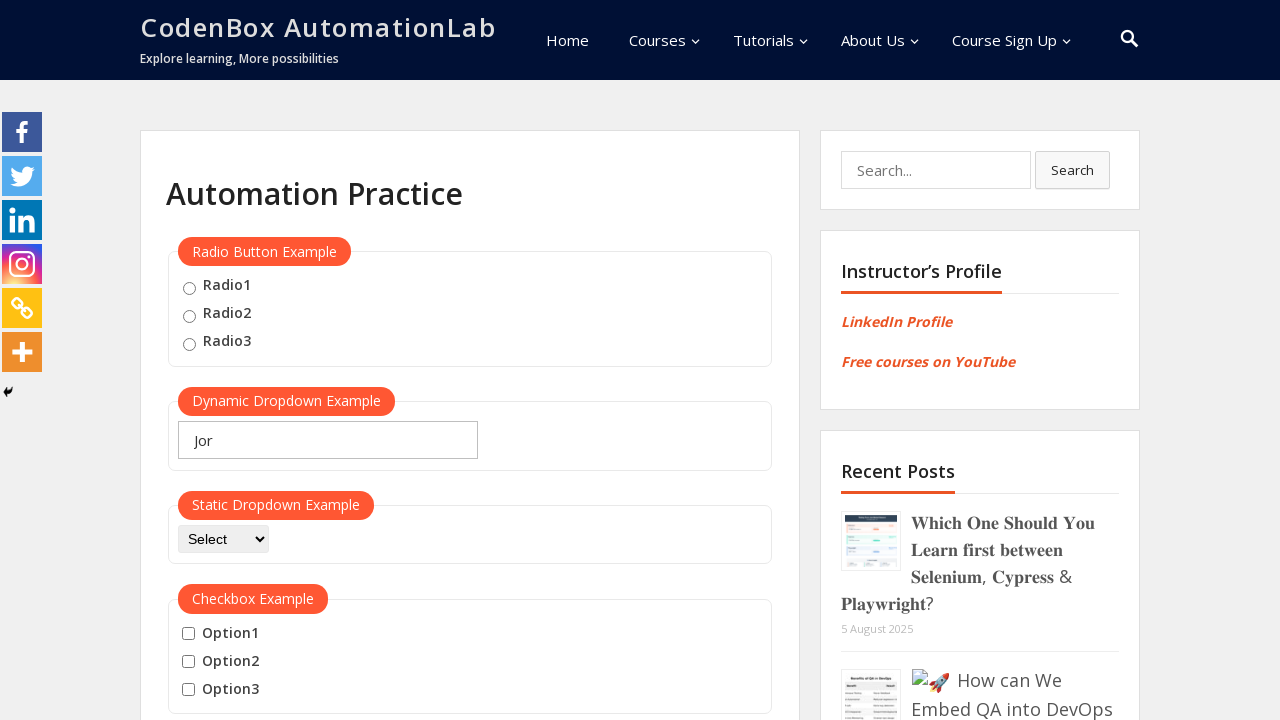

Waited for dropdown suggestions to appear
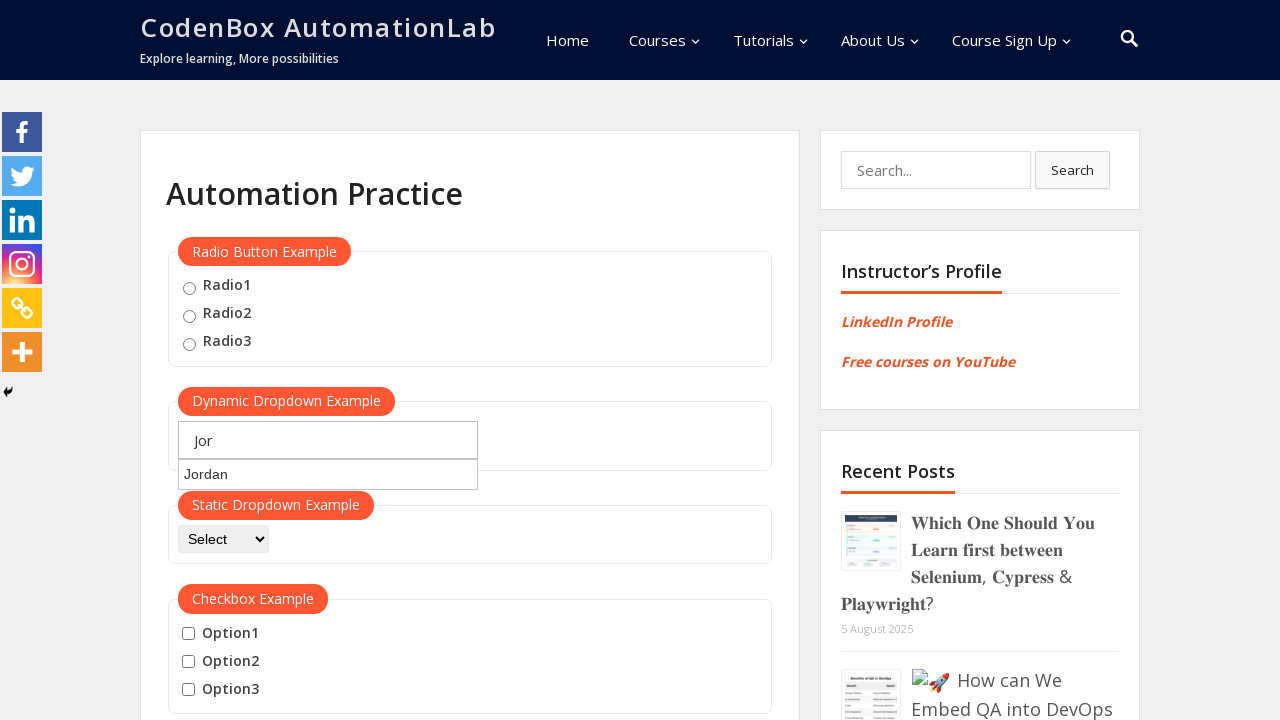

Pressed ArrowDown to highlight first suggestion
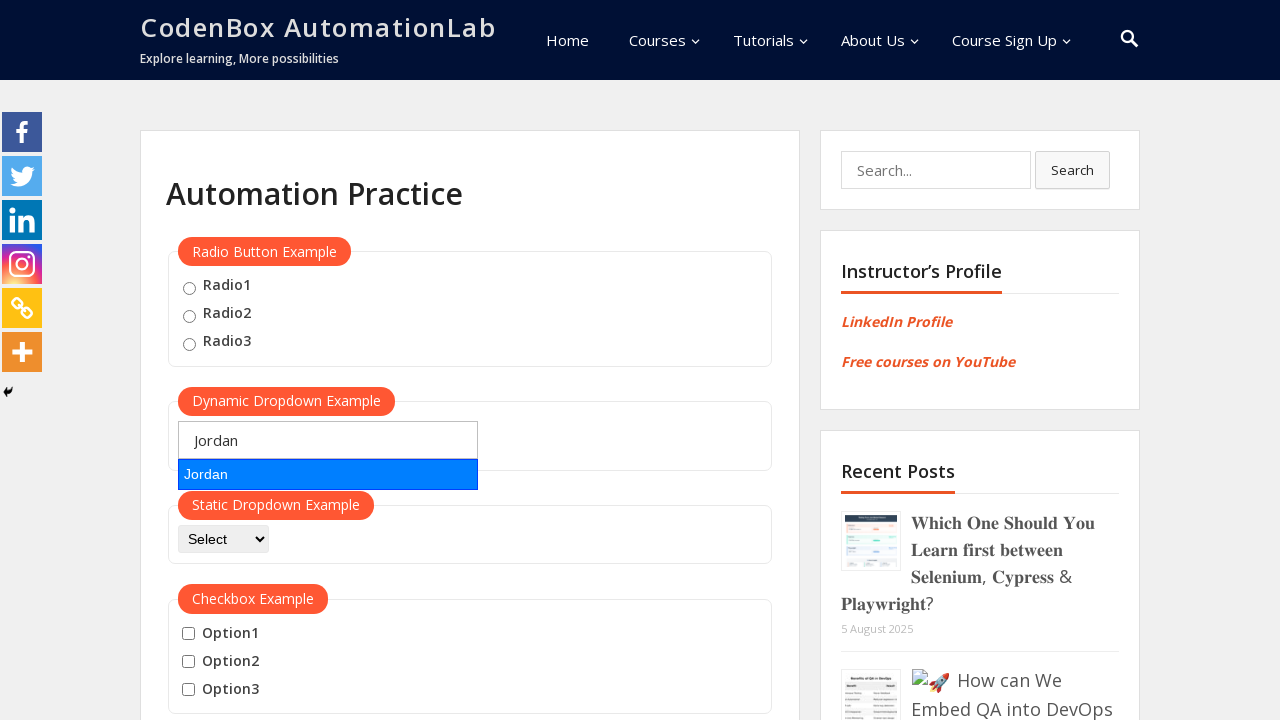

Pressed Enter to select the highlighted country suggestion
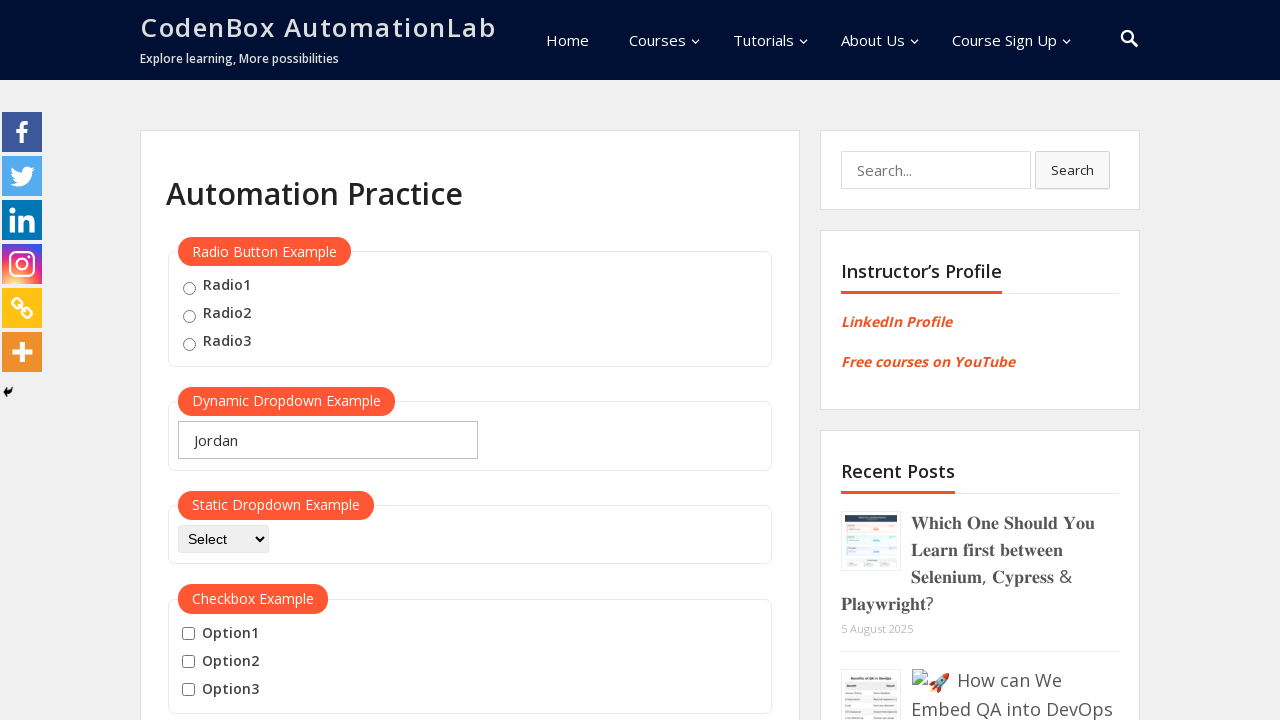

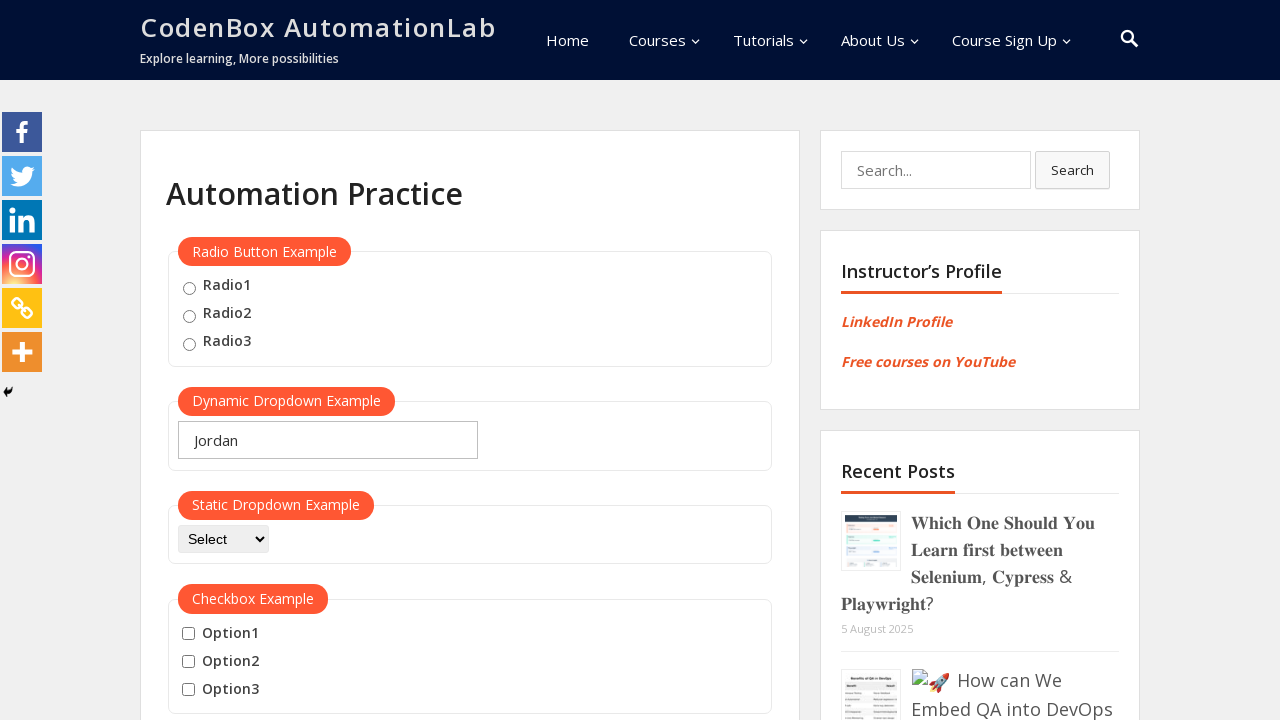